Tests data persistence by creating items, marking one complete, and reloading the page to verify state is preserved.

Starting URL: https://demo.playwright.dev/todomvc

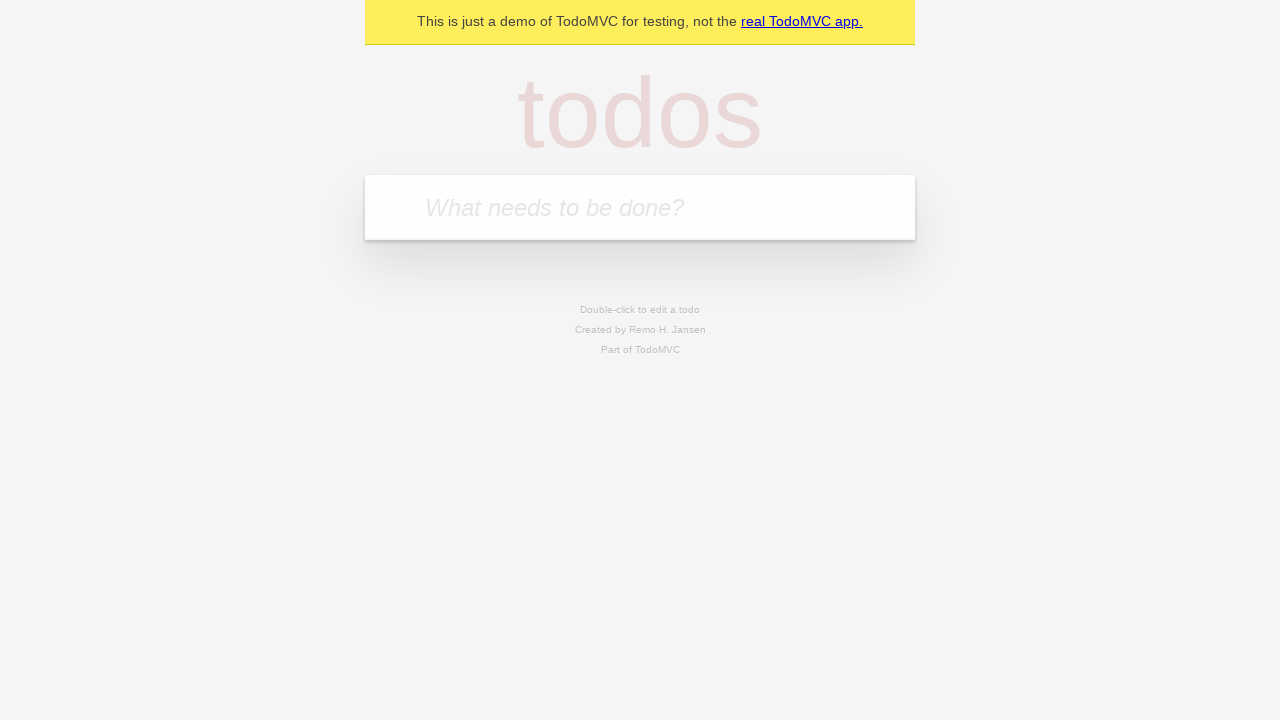

Filled input field with 'buy some cheese' on internal:attr=[placeholder="What needs to be done?"i]
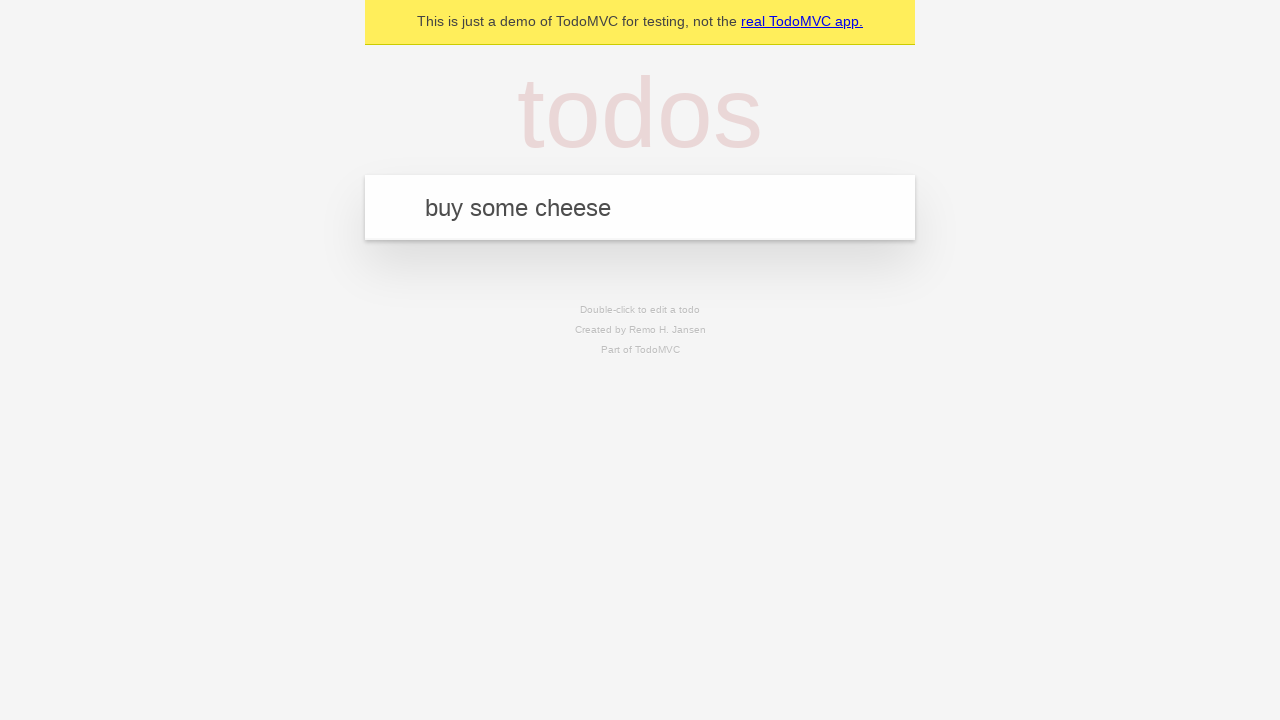

Pressed Enter to create first todo item on internal:attr=[placeholder="What needs to be done?"i]
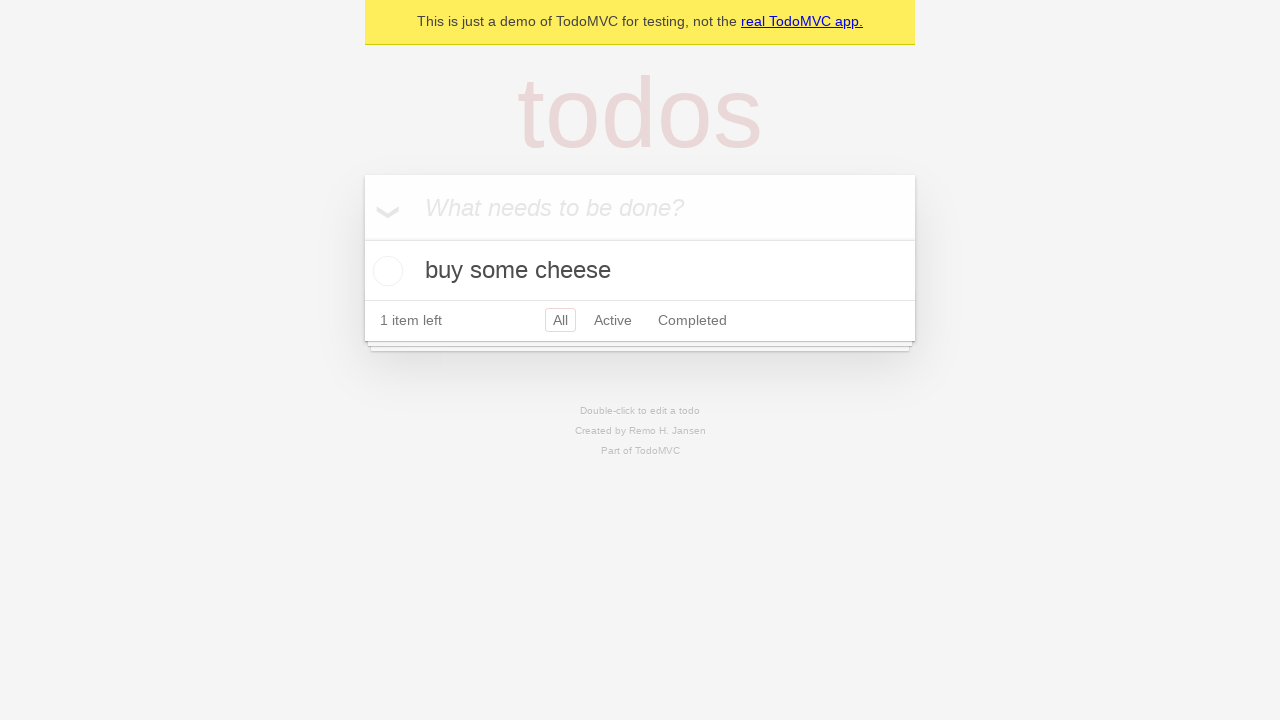

Filled input field with 'feed the cat' on internal:attr=[placeholder="What needs to be done?"i]
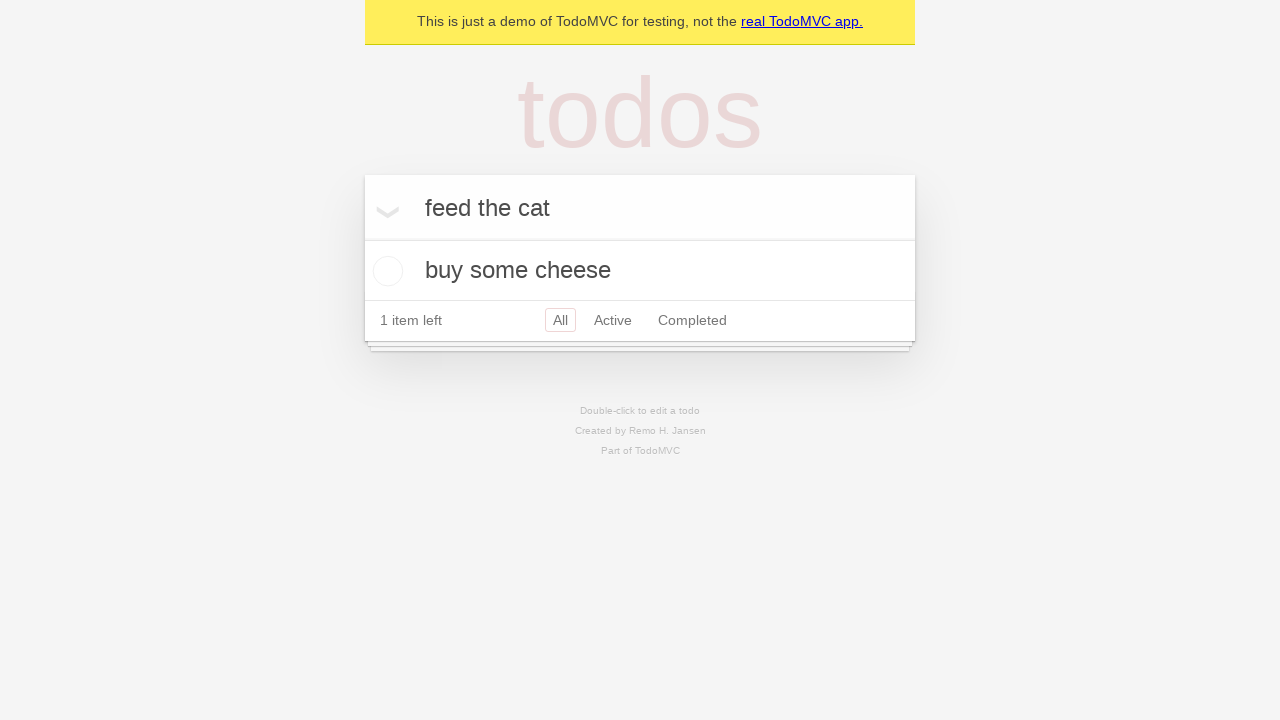

Pressed Enter to create second todo item on internal:attr=[placeholder="What needs to be done?"i]
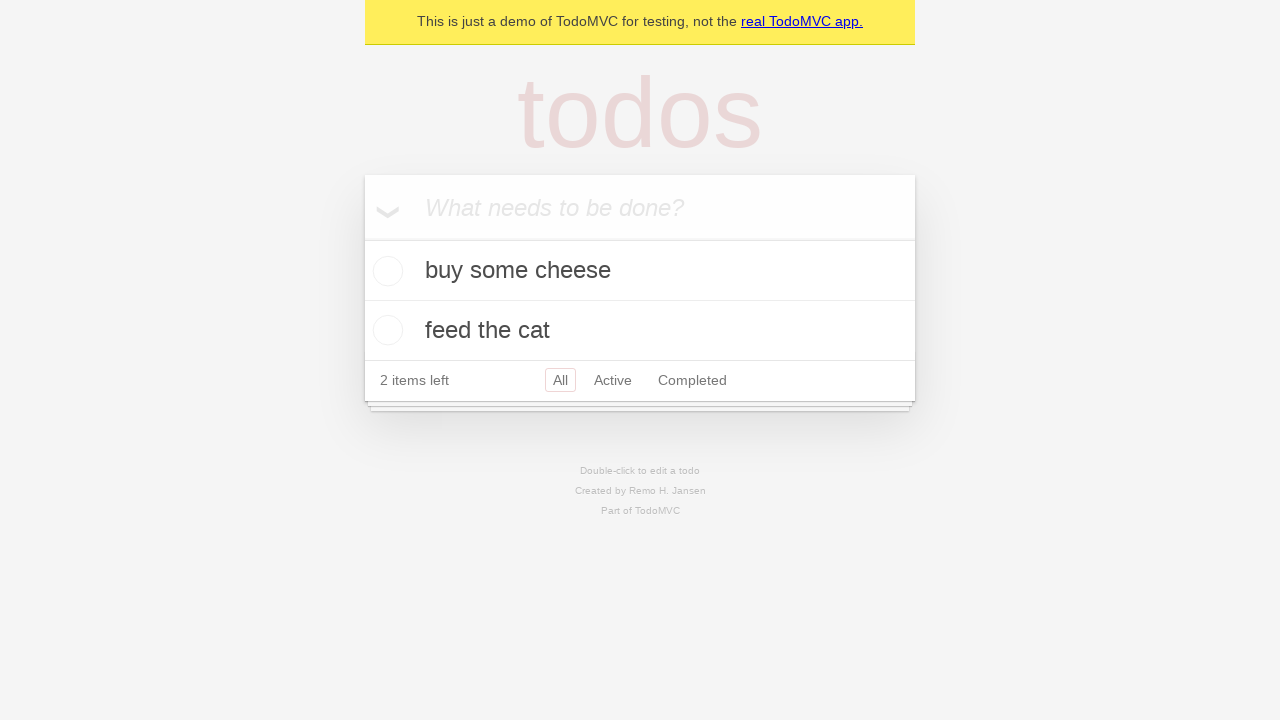

Checked the first todo item checkbox at (385, 271) on internal:testid=[data-testid="todo-item"s] >> nth=0 >> internal:role=checkbox
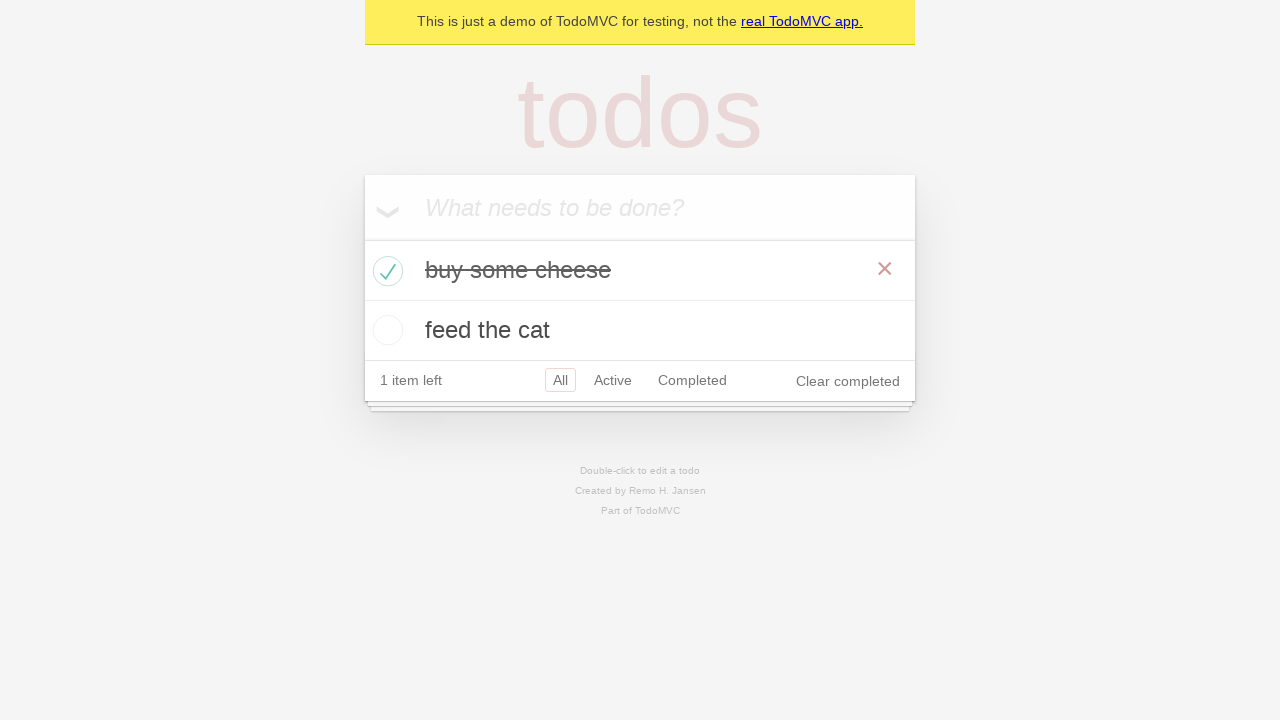

Reloaded the page to verify data persistence
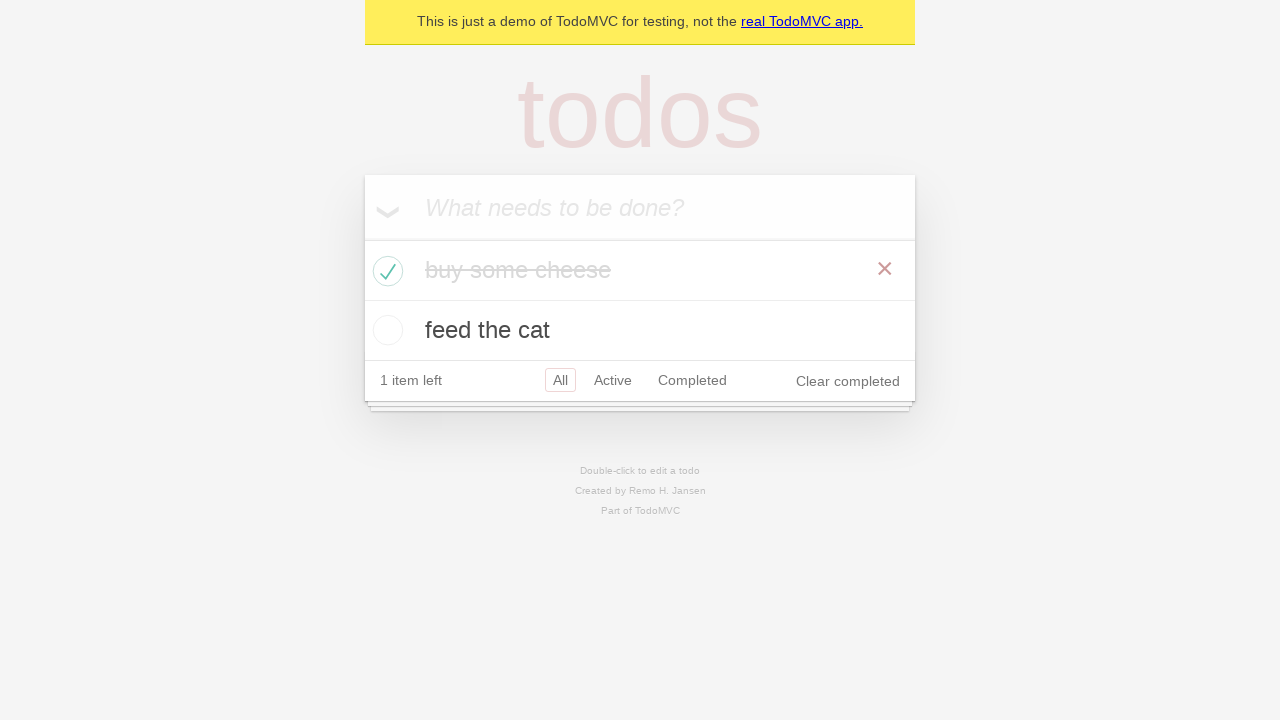

Todo items loaded after page reload
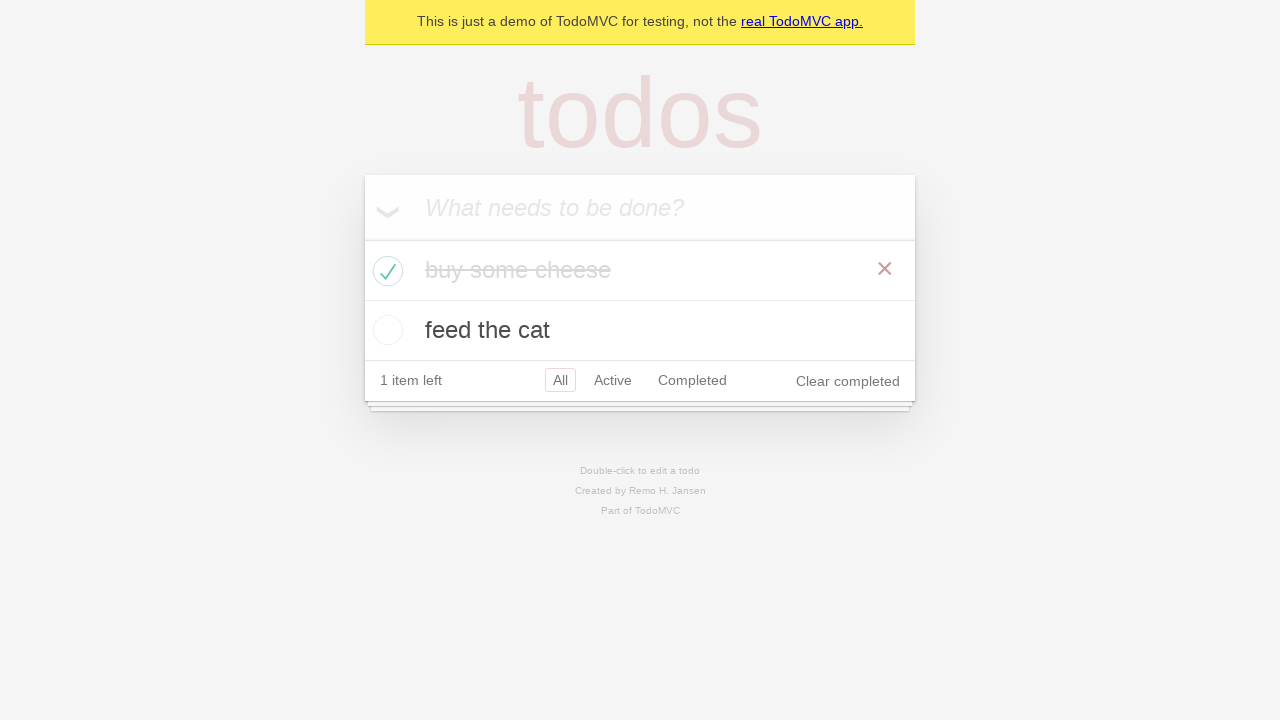

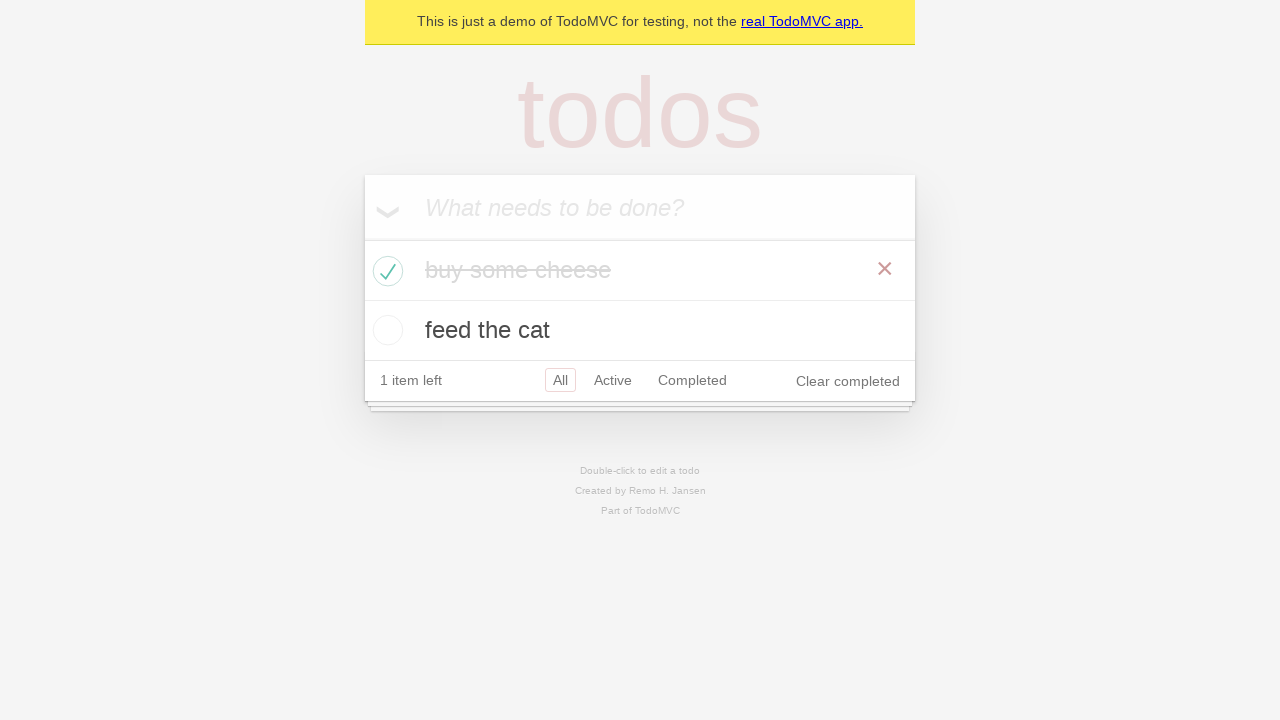